Tests form interactions on LetCode by selecting country code and country from dropdown menus

Starting URL: https://letcode.in/forms

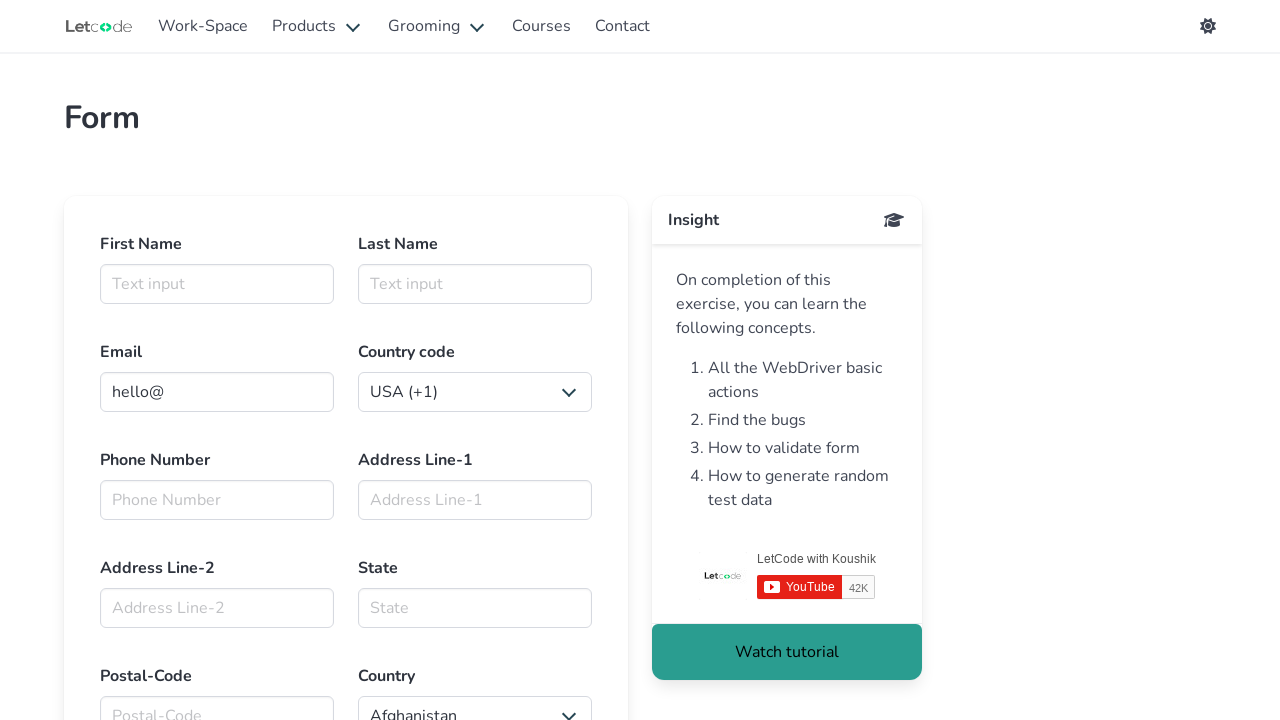

Navigated to LetCode forms page
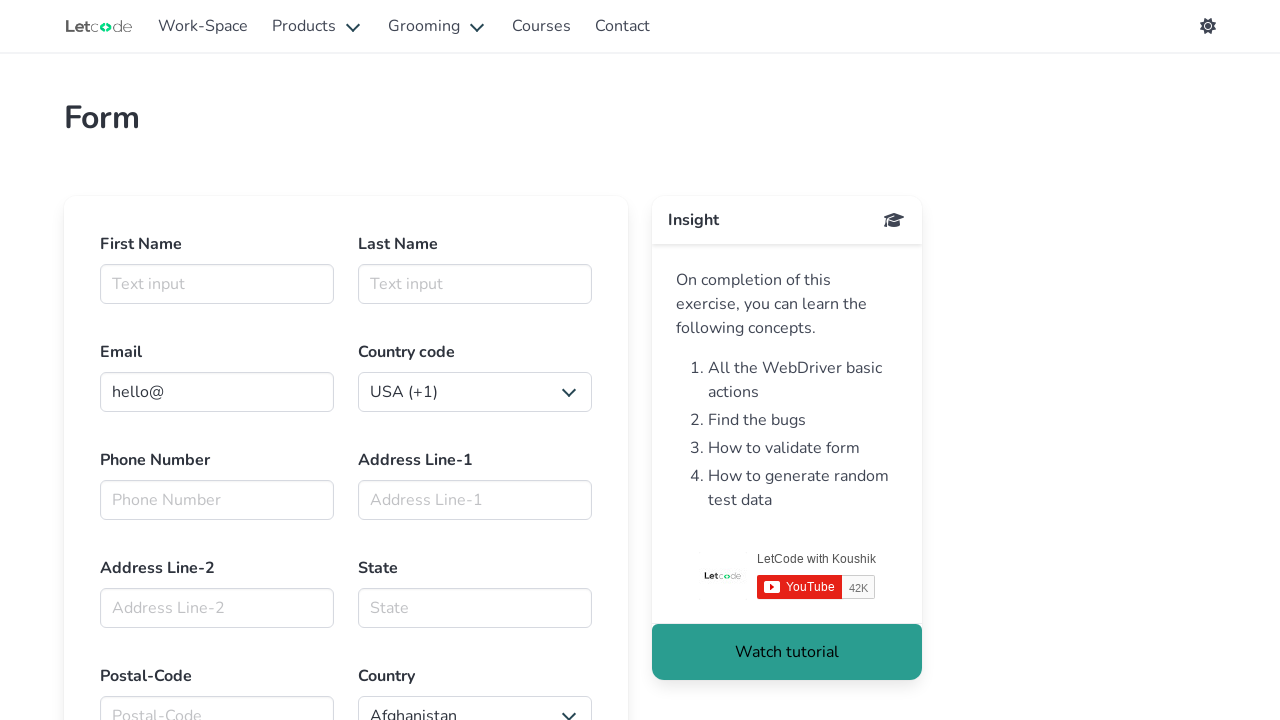

Clicked on country code dropdown at (475, 392) on xpath=//label[text()='Country code']/following-sibling::div[@class='control']/di
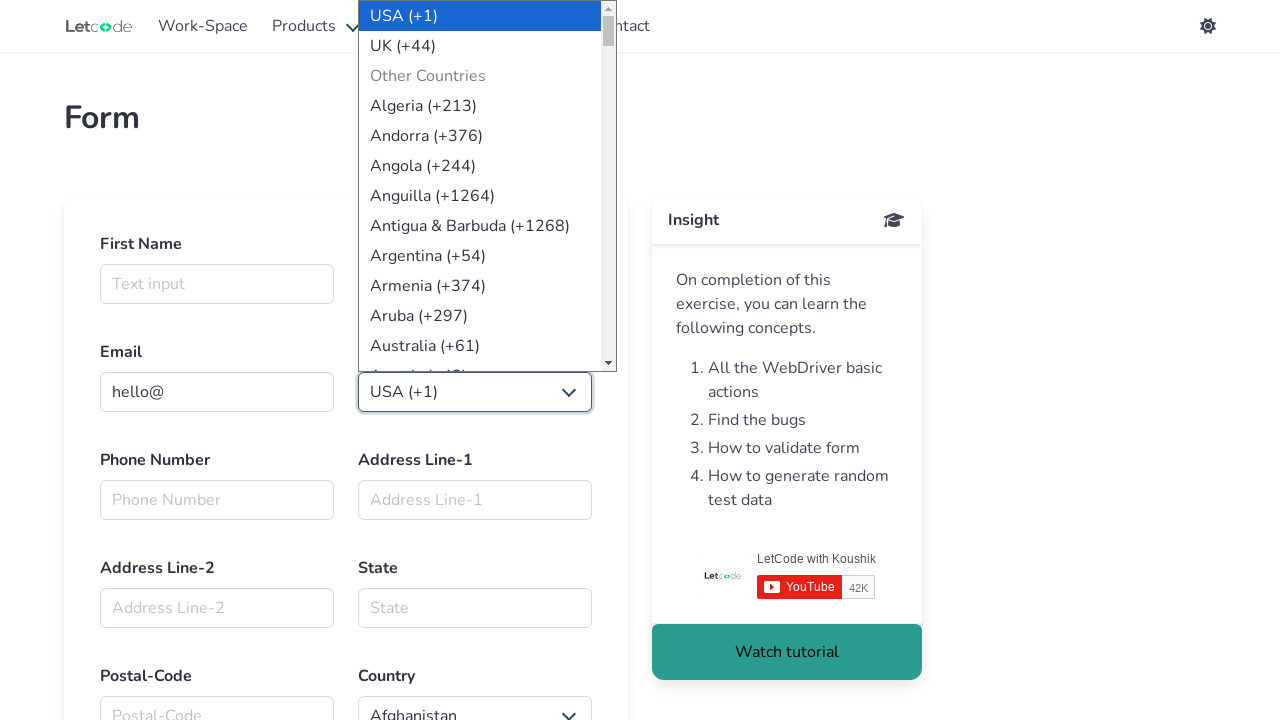

Selected Brazil (+55) from country code dropdown on xpath=//label[text()='Country code']/following-sibling::div[@class='control']/di
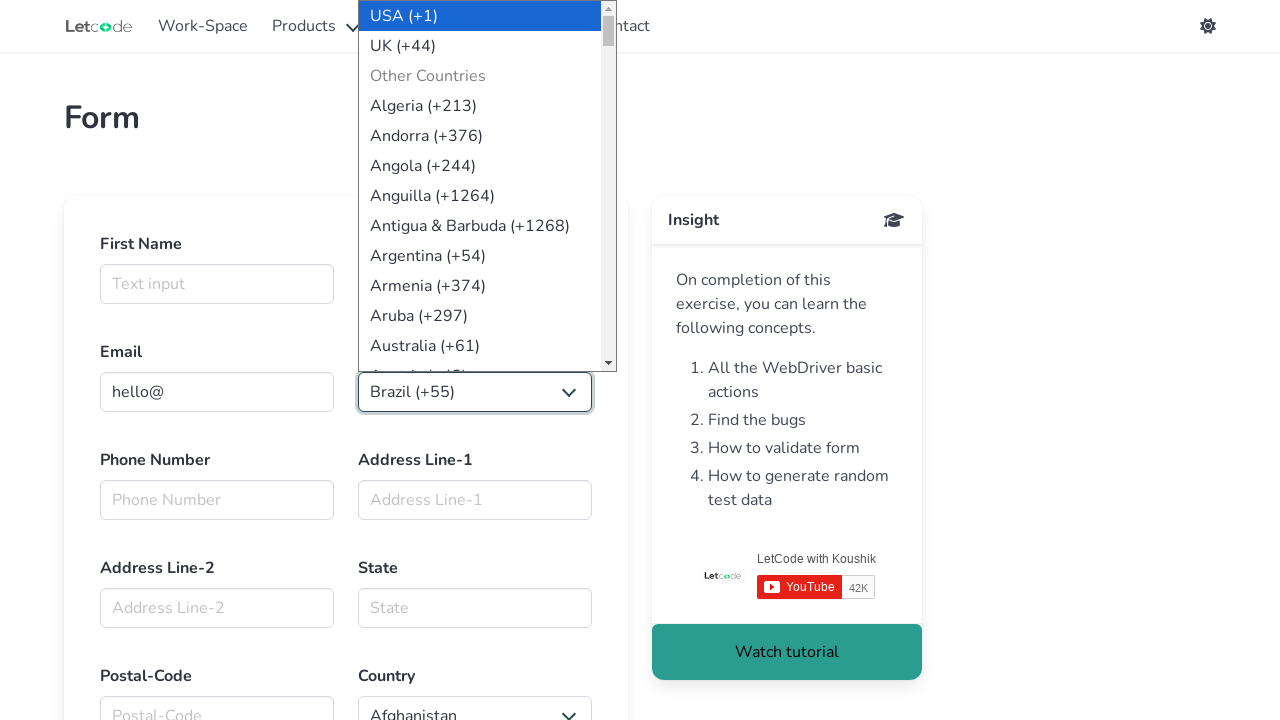

Clicked on country dropdown at (475, 700) on xpath=//label[text()='Country']/following-sibling::div[@class='control']/div[@cl
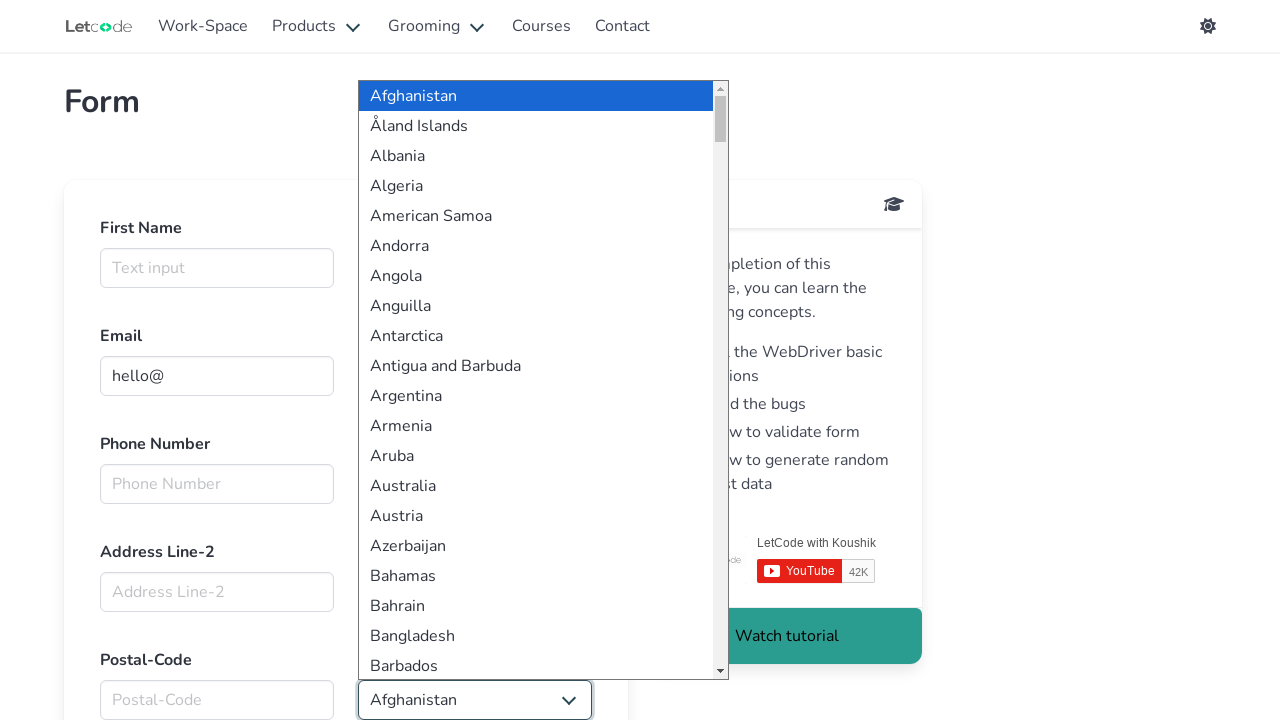

Selected Brazil from country dropdown on xpath=//label[text()='Country']/following-sibling::div[@class='control']/div[@cl
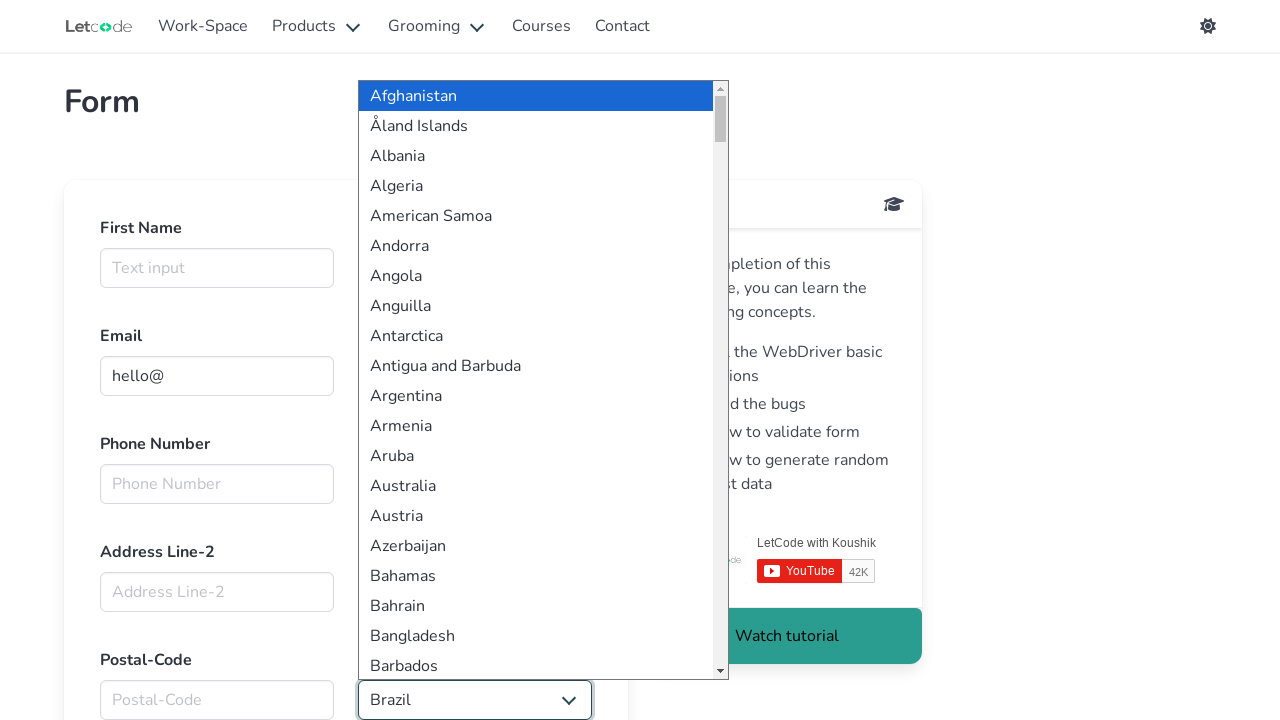

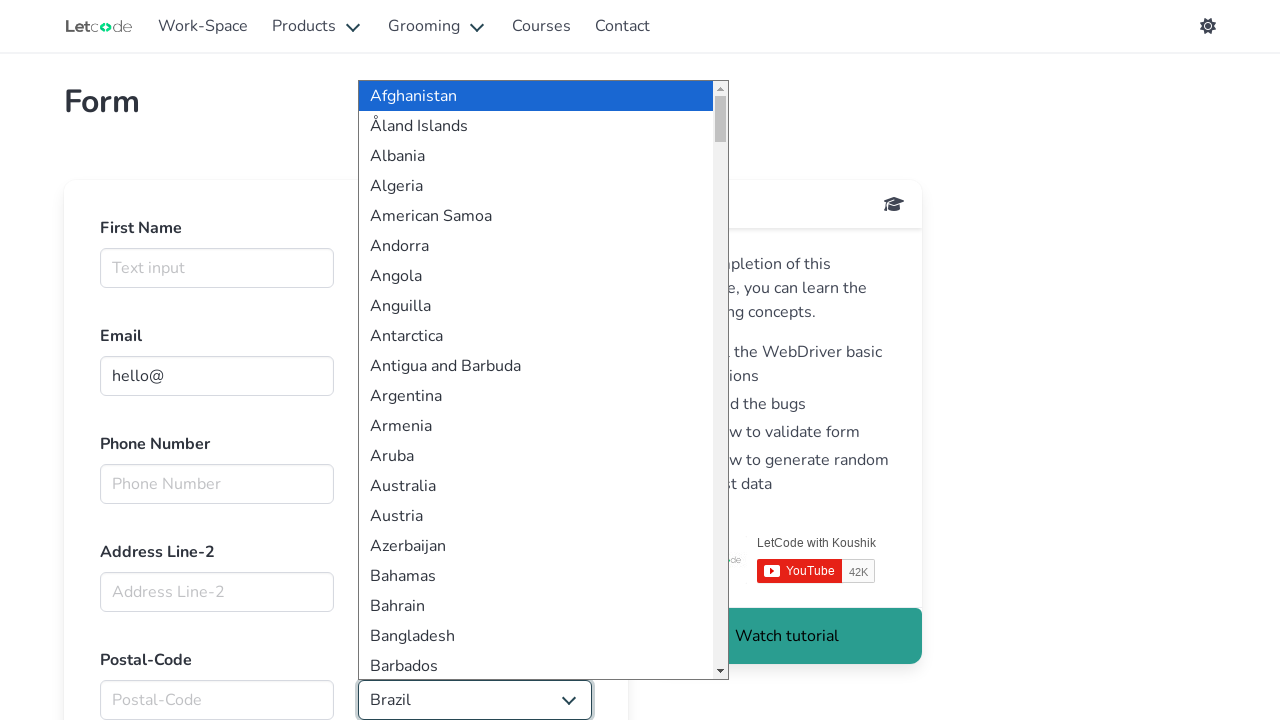